Tests dynamic controls page by clicking a button to remove a checkbox, verifying the message appears, then enabling a disabled input field and verifying it becomes enabled with the correct message.

Starting URL: https://the-internet.herokuapp.com/dynamic_controls

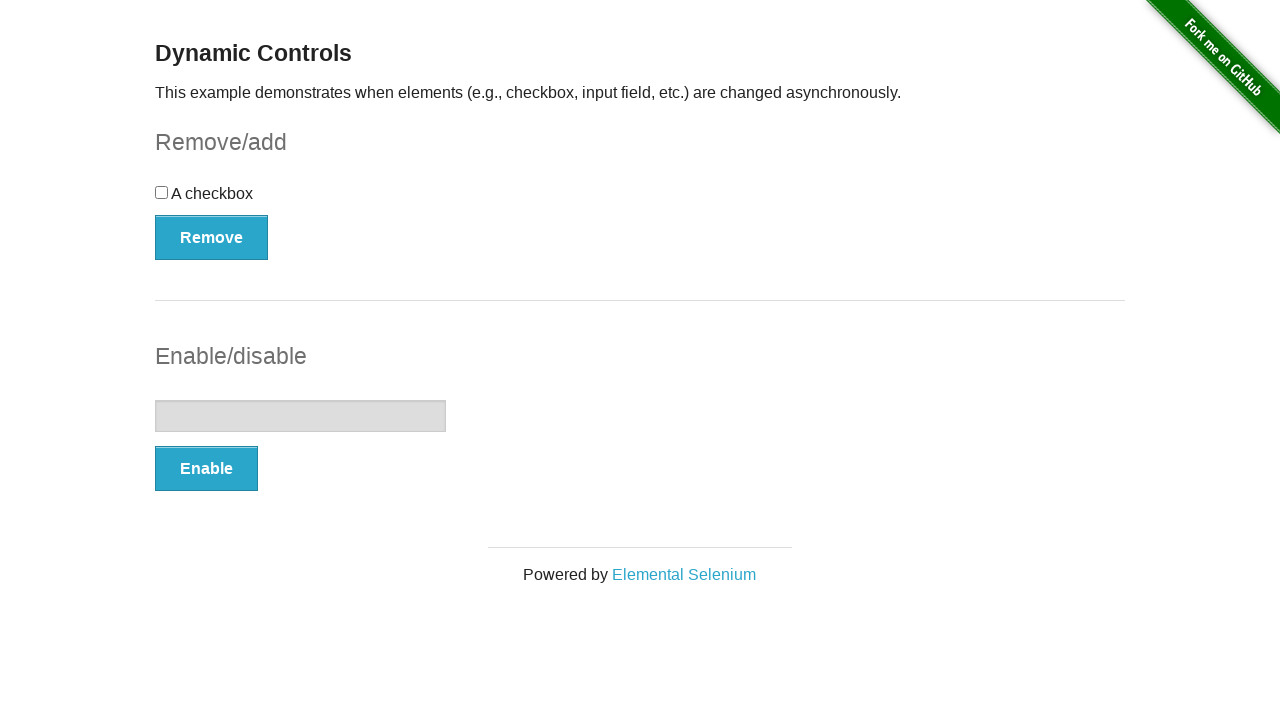

Clicked Remove button to remove checkbox at (212, 237) on xpath=//button[@autocomplete='off']
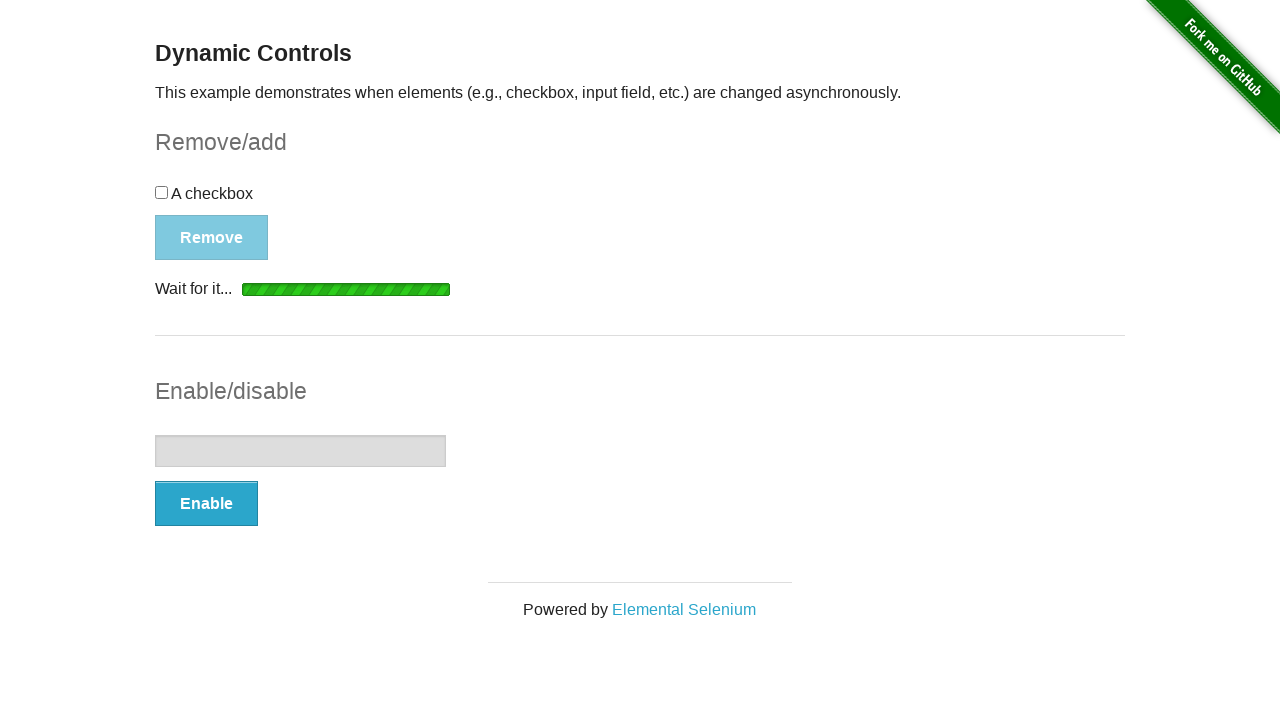

Waited for message element to appear after checkbox removal
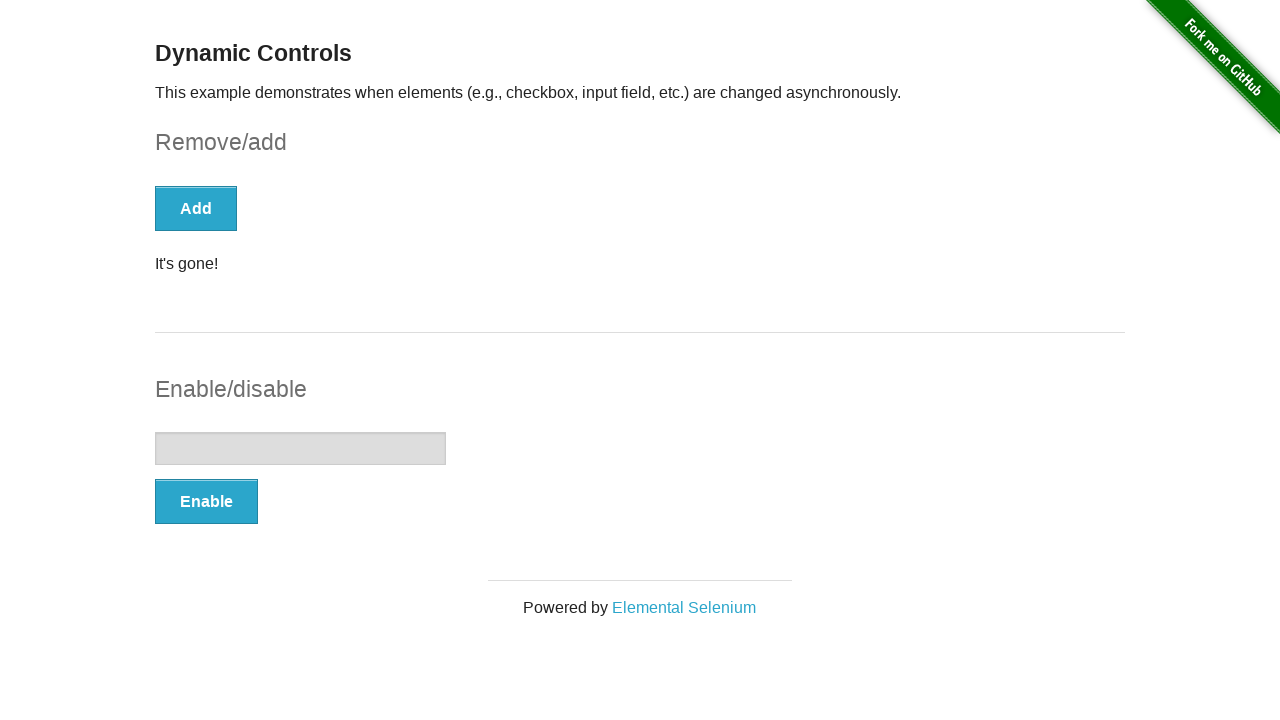

Verified that removal message is visible
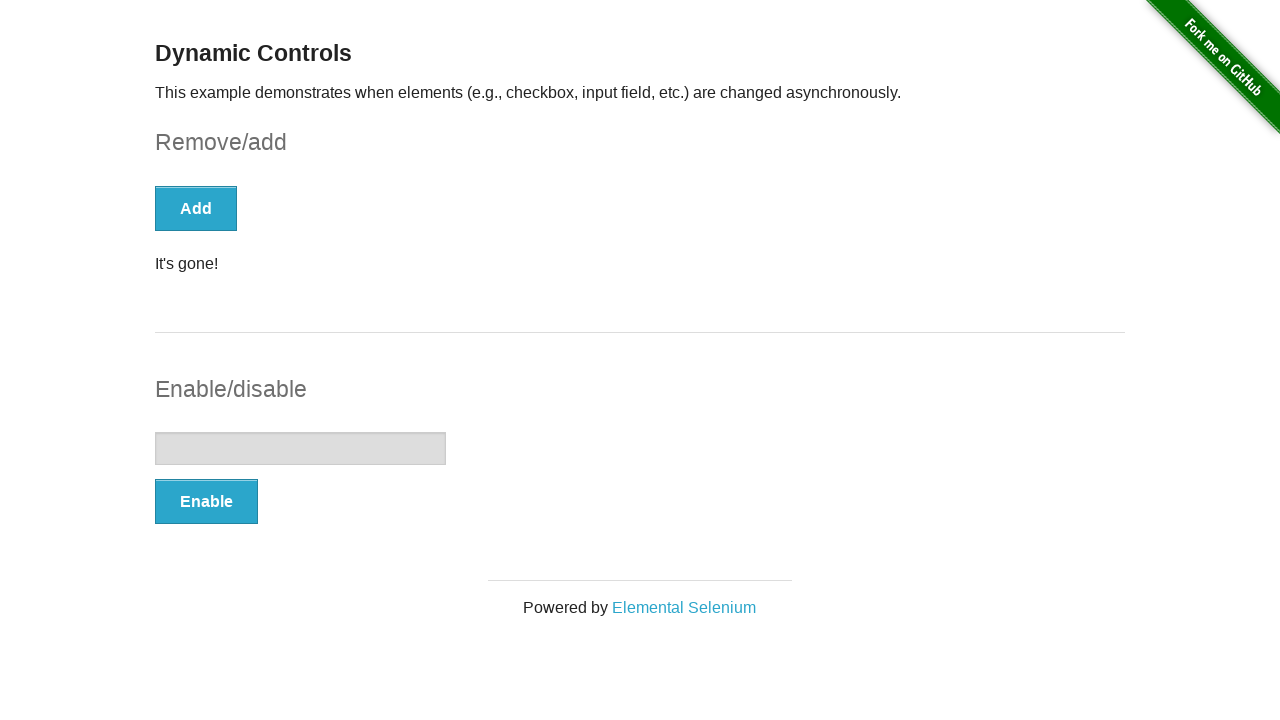

Verified that input field is initially disabled
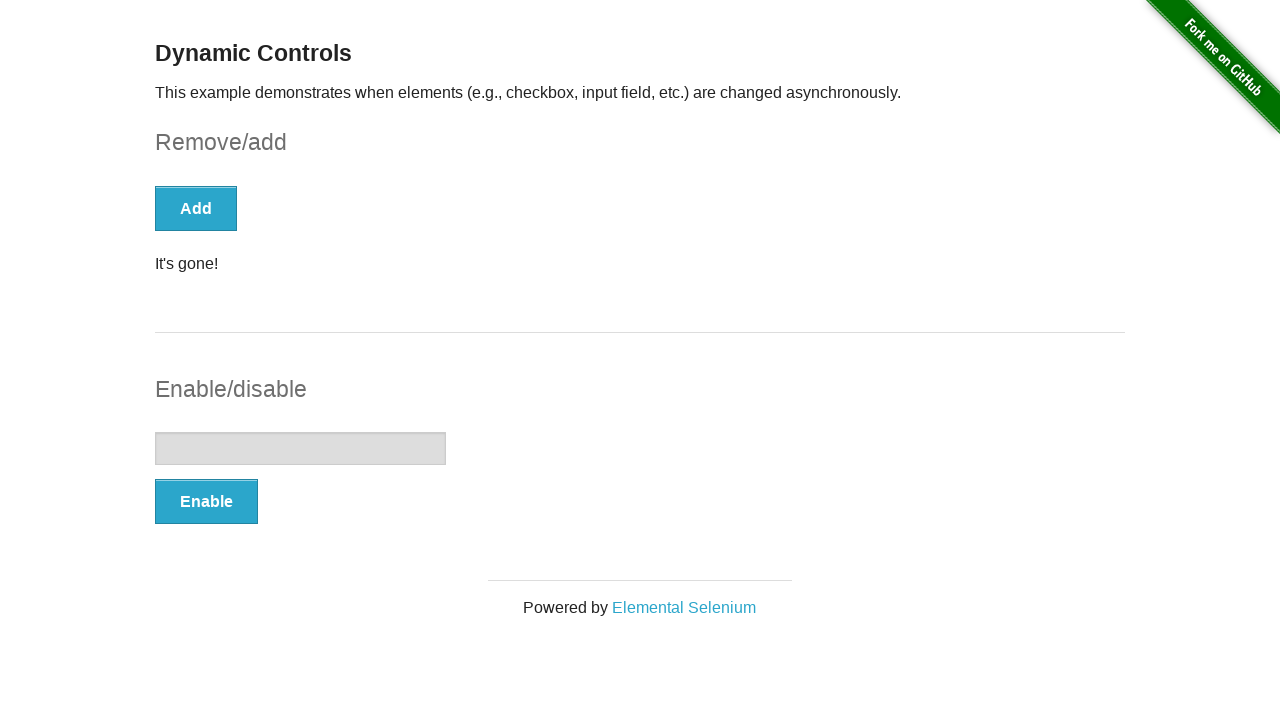

Clicked Enable button to enable input field at (206, 501) on xpath=//button[@onclick='swapInput()']
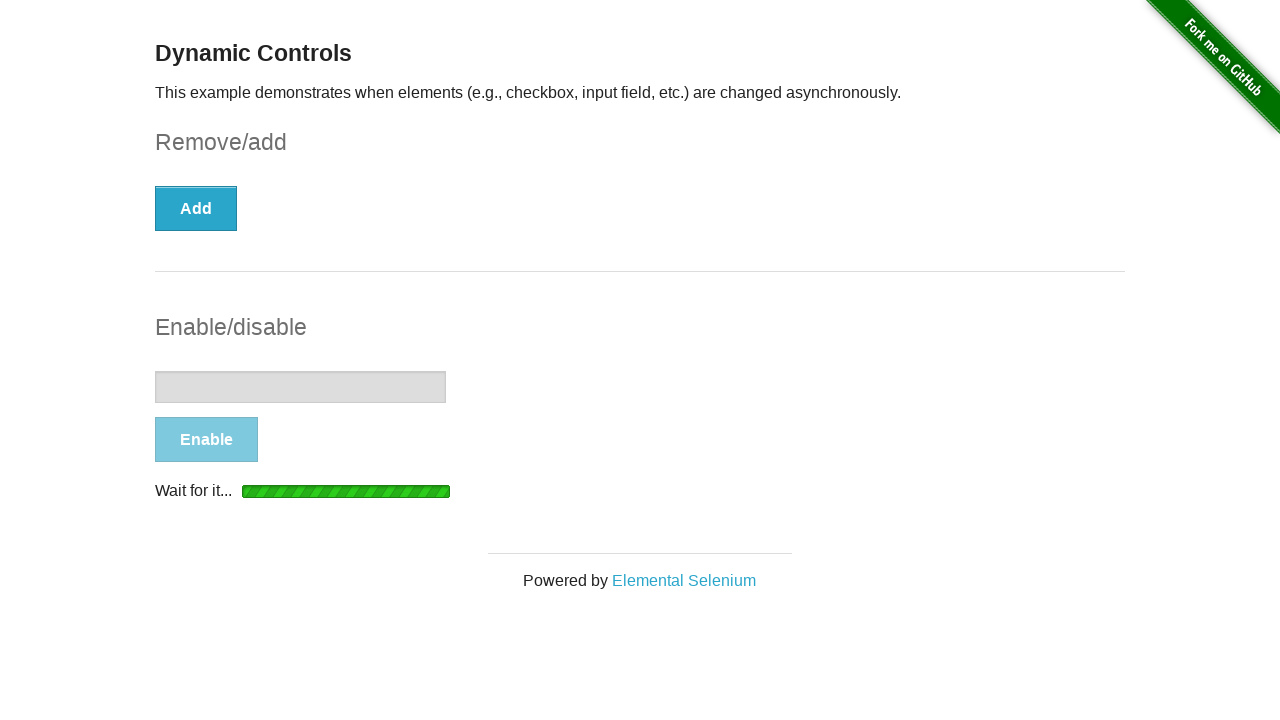

Waited for message to update with 'enabled' text
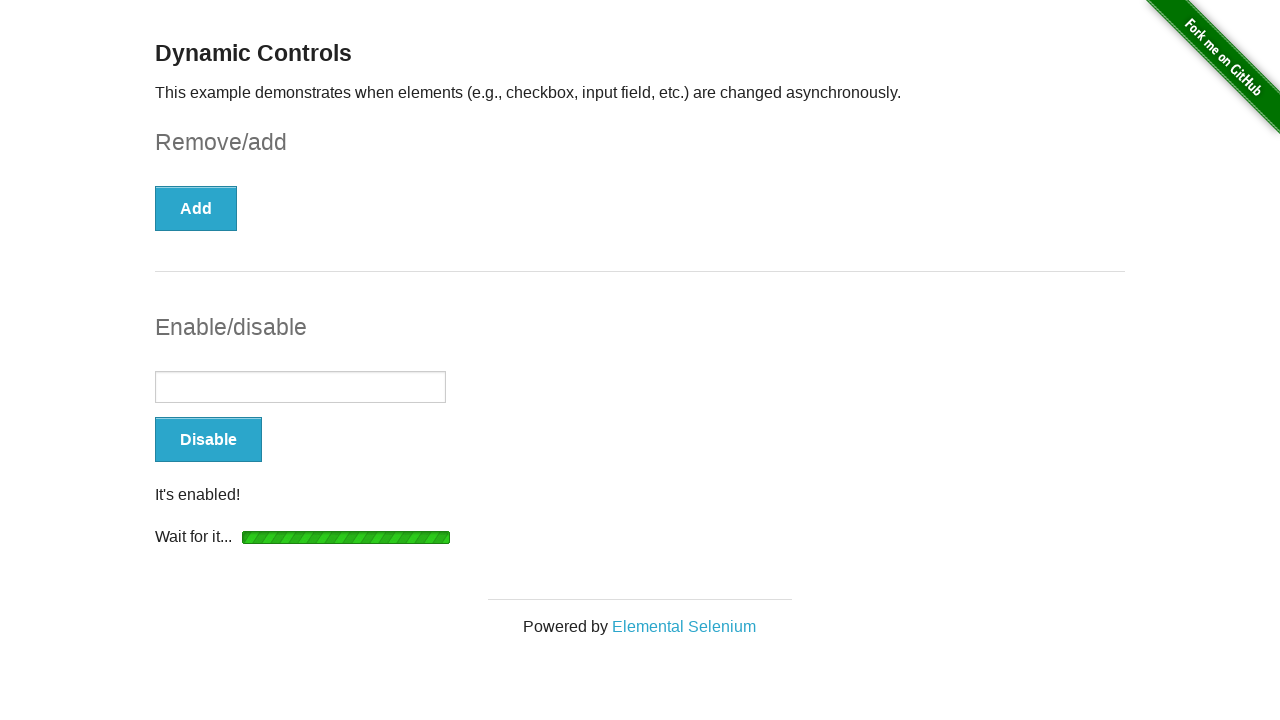

Verified that message text is 'It's enabled!'
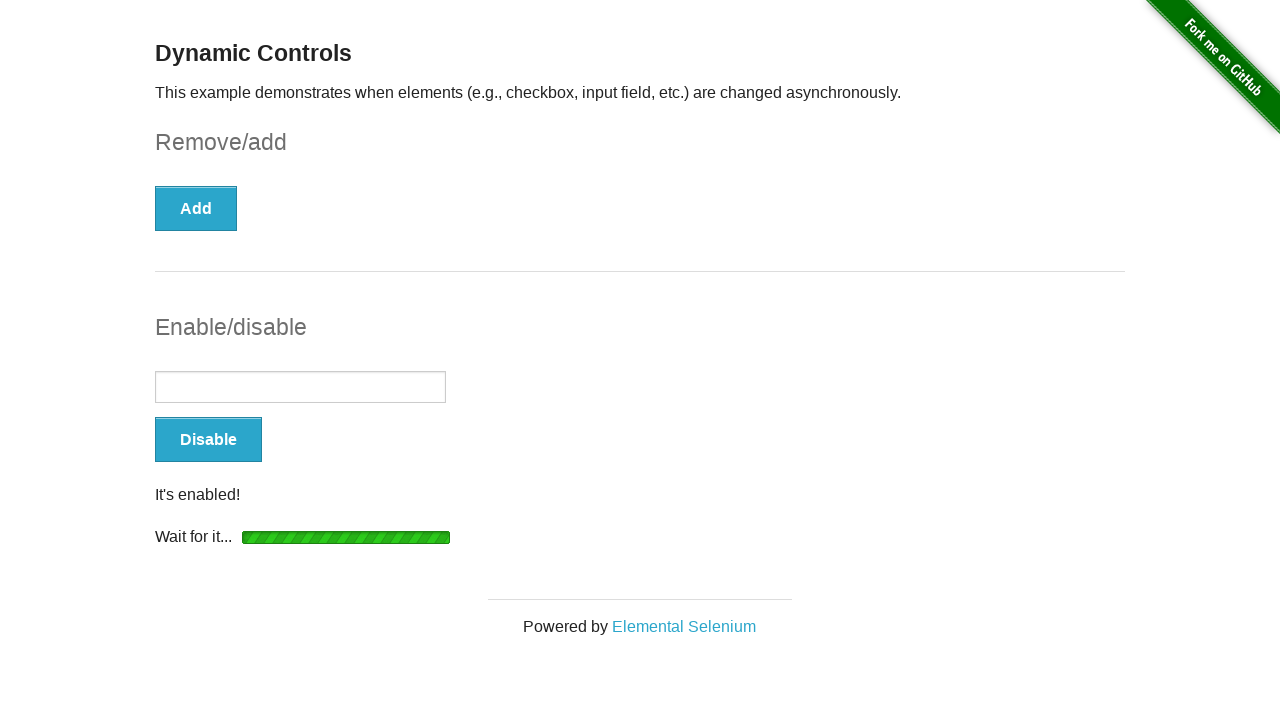

Verified that input field is now enabled
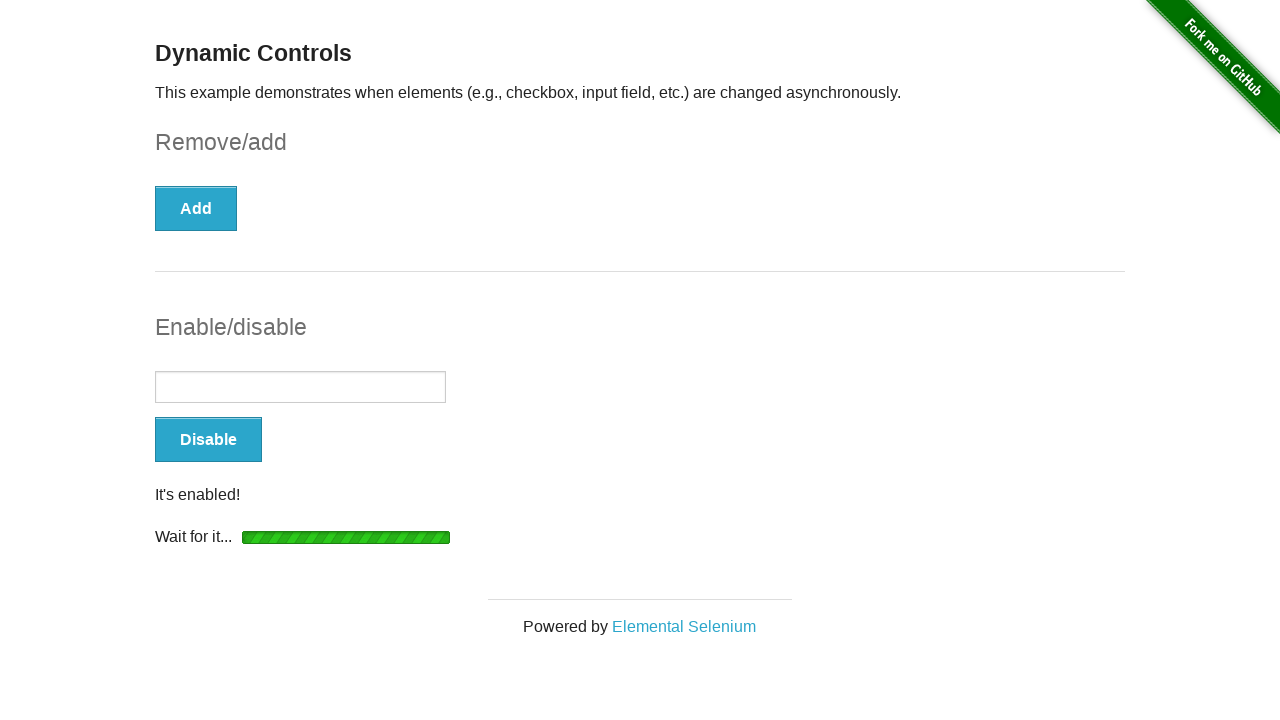

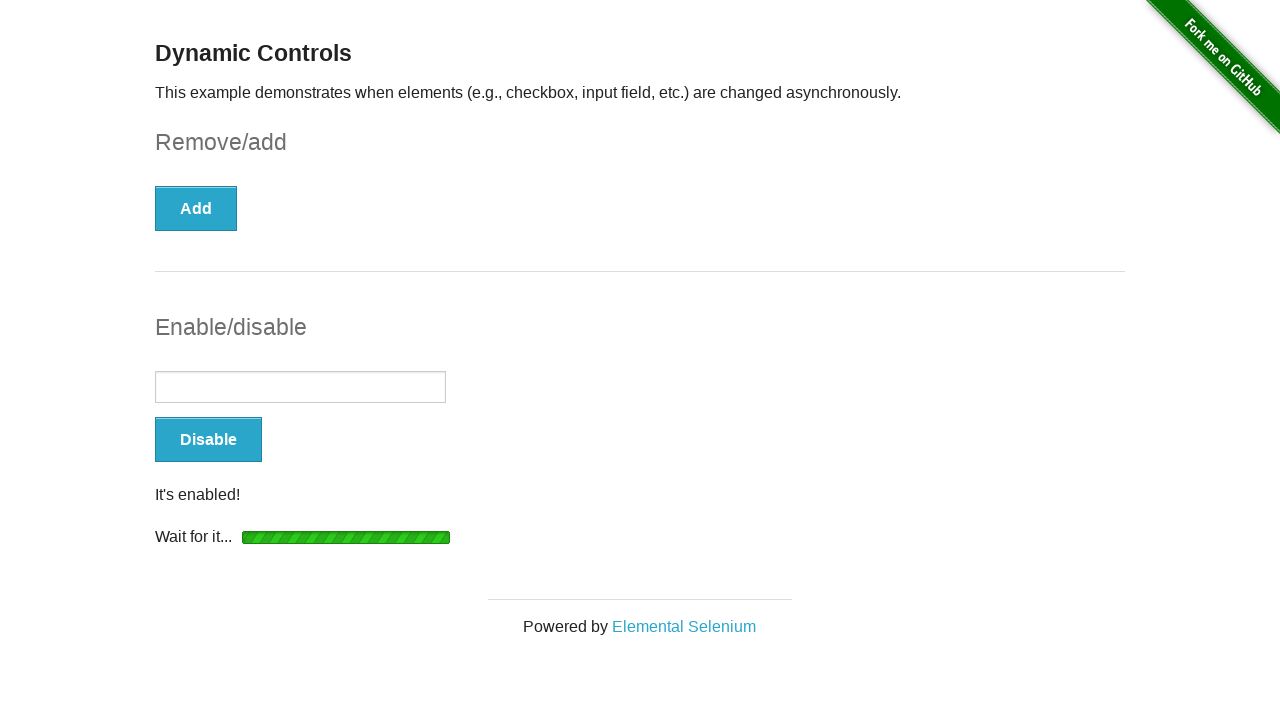